Tests window handling by opening a new window, closing it, clicking a checkbox, and opening another URL in a new window

Starting URL: https://rahulshettyacademy.com/AutomationPractice/

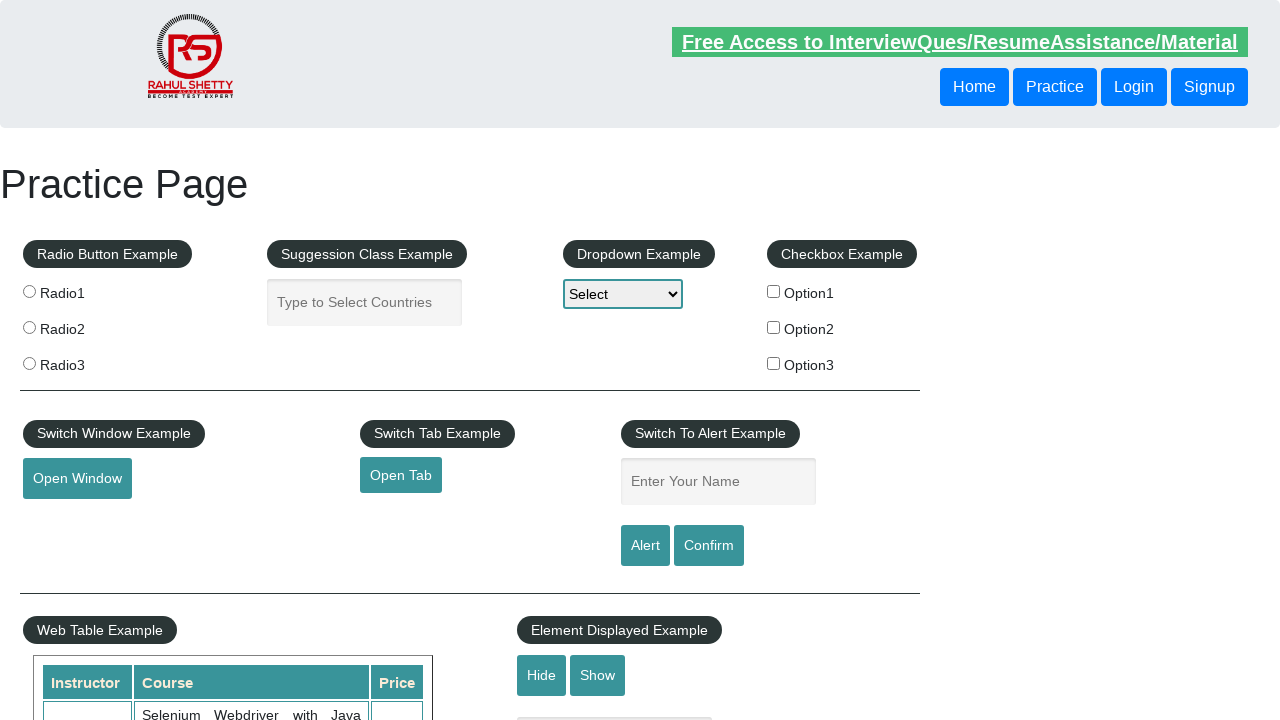

Clicked open window button and new window opened at (77, 479) on #openwindow
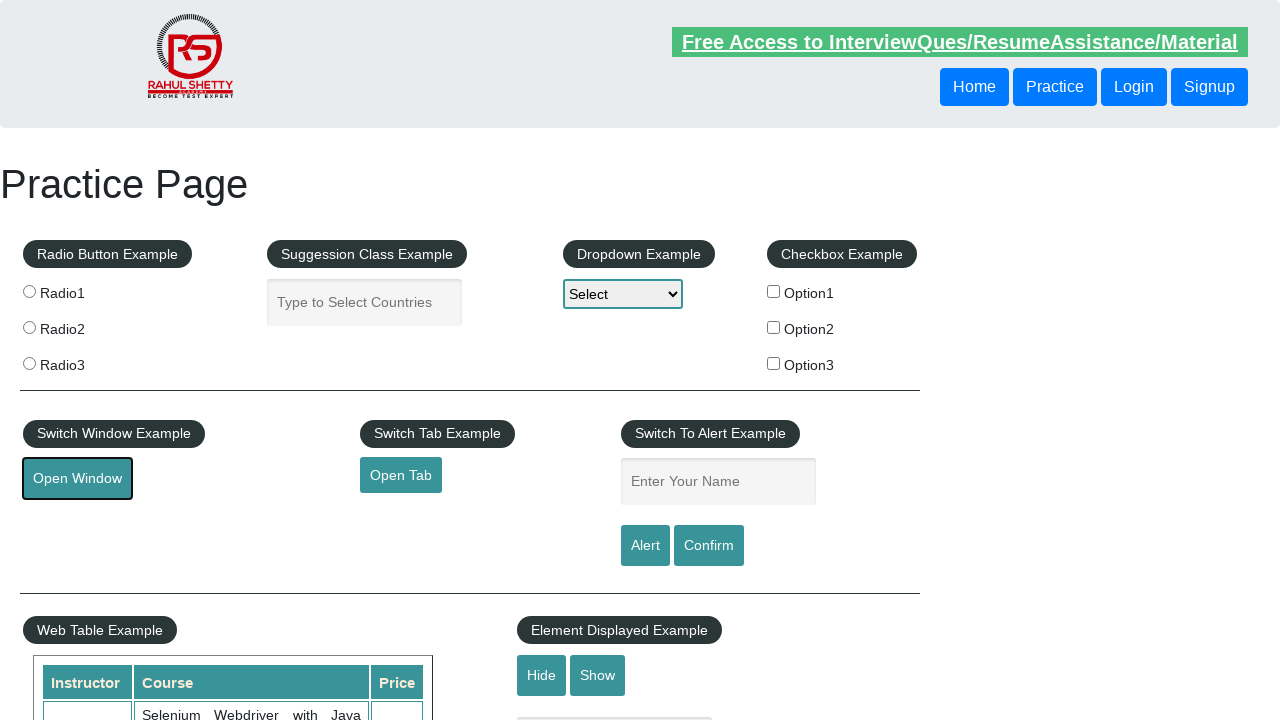

Closed new window containing QAClick Academy
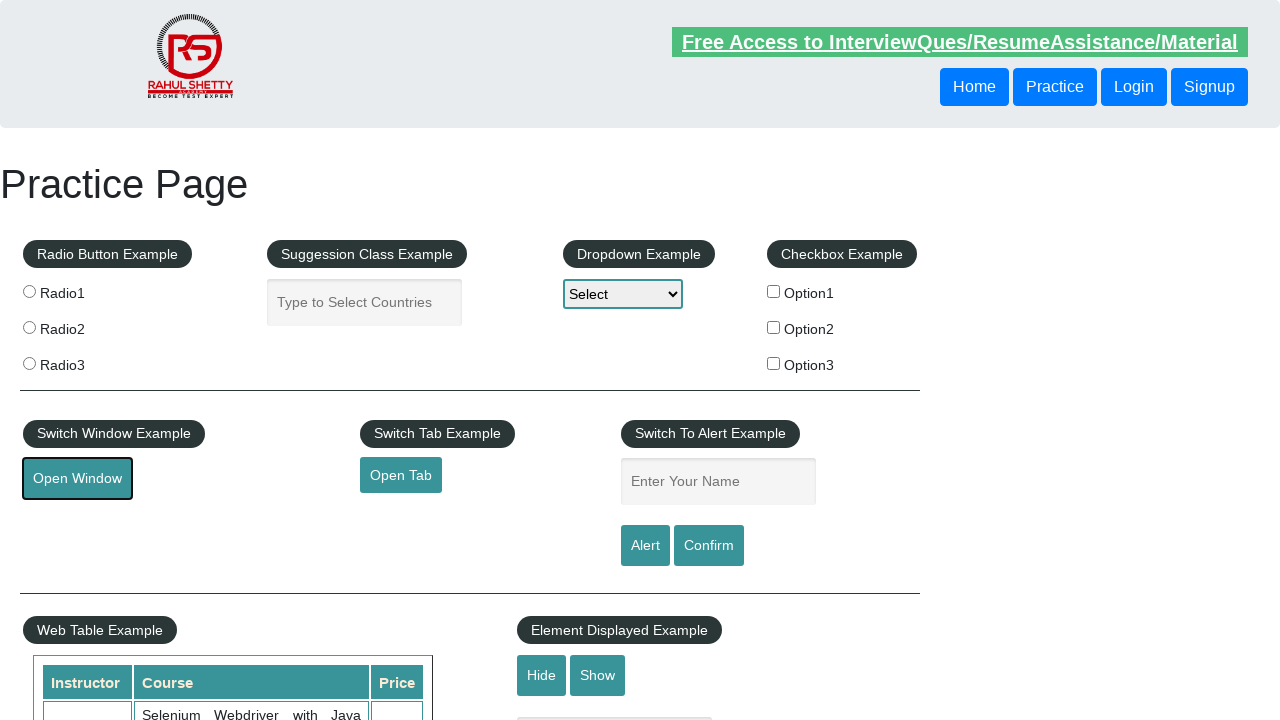

Clicked checkbox option 3 at (774, 363) on #checkBoxOption3
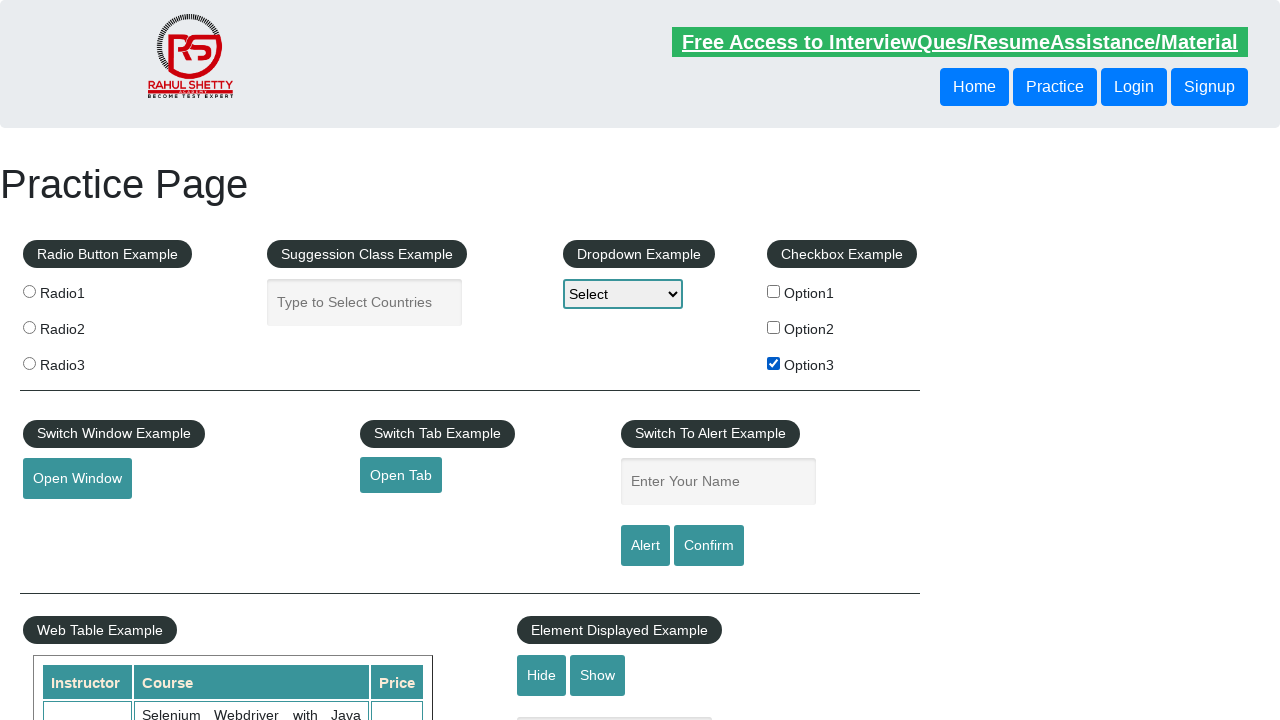

Opened new page/tab in browser context
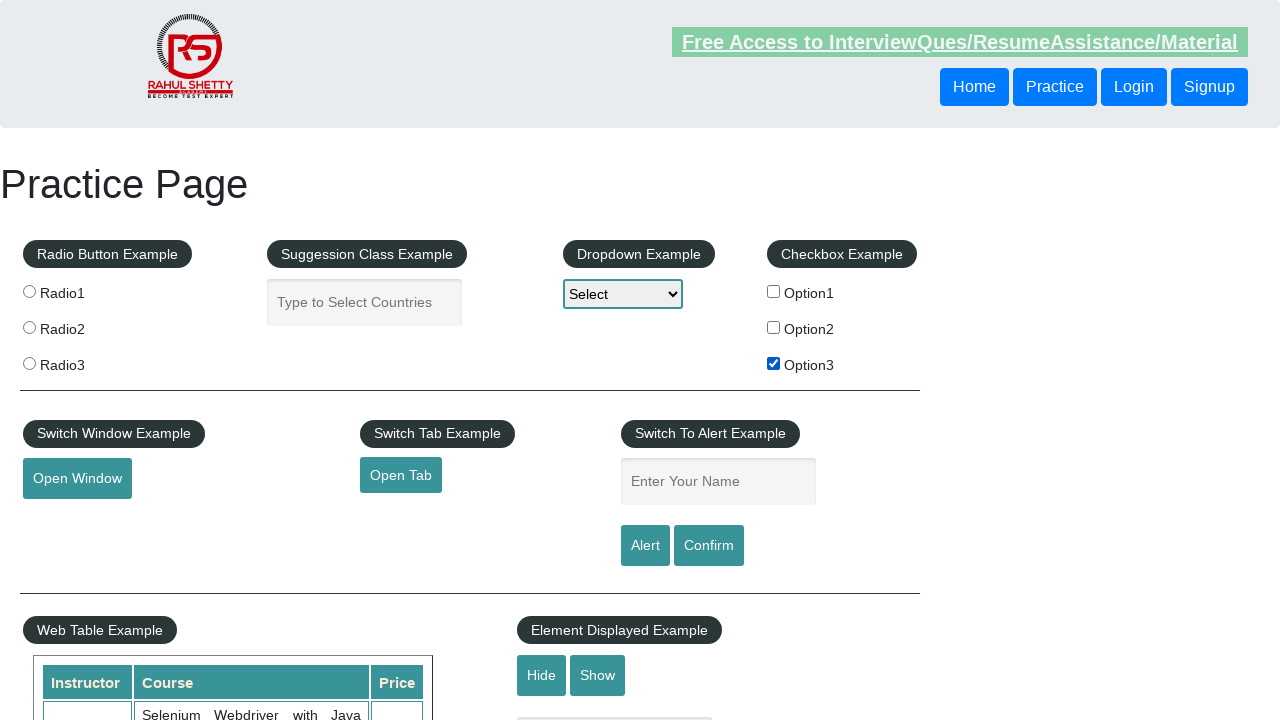

Navigated new page to Naveenautomationlabs OpenCart login URL
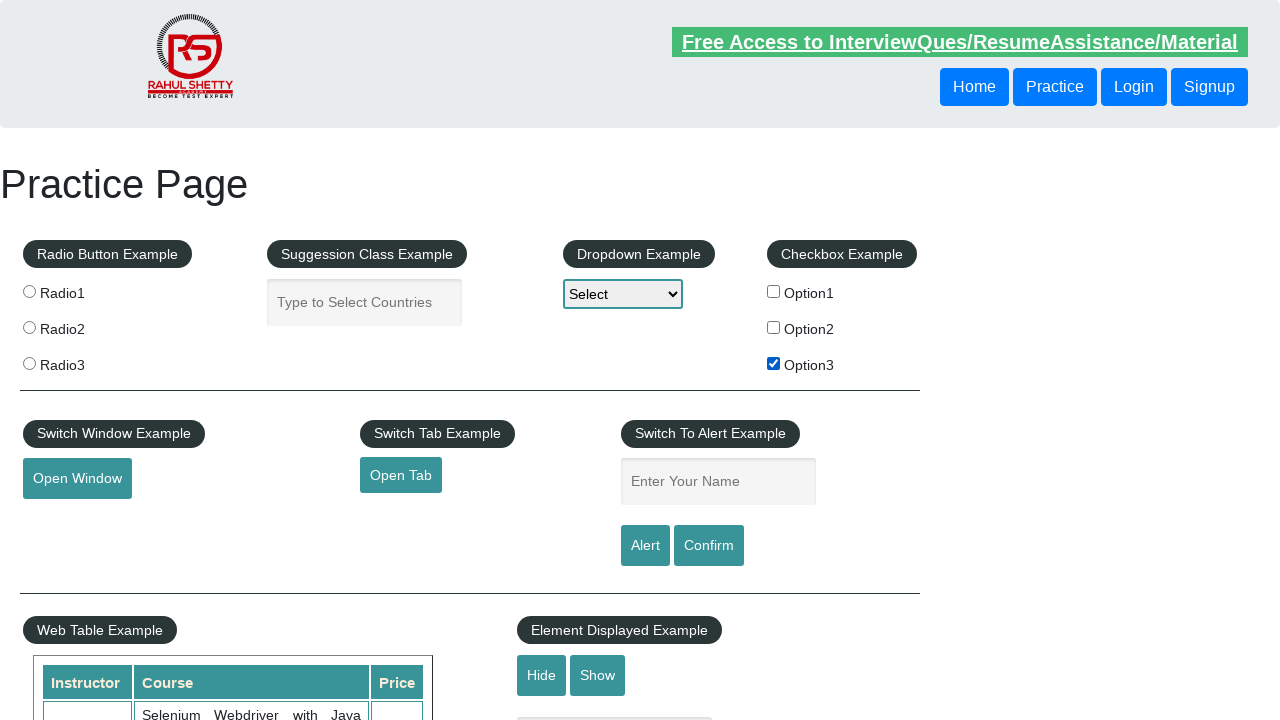

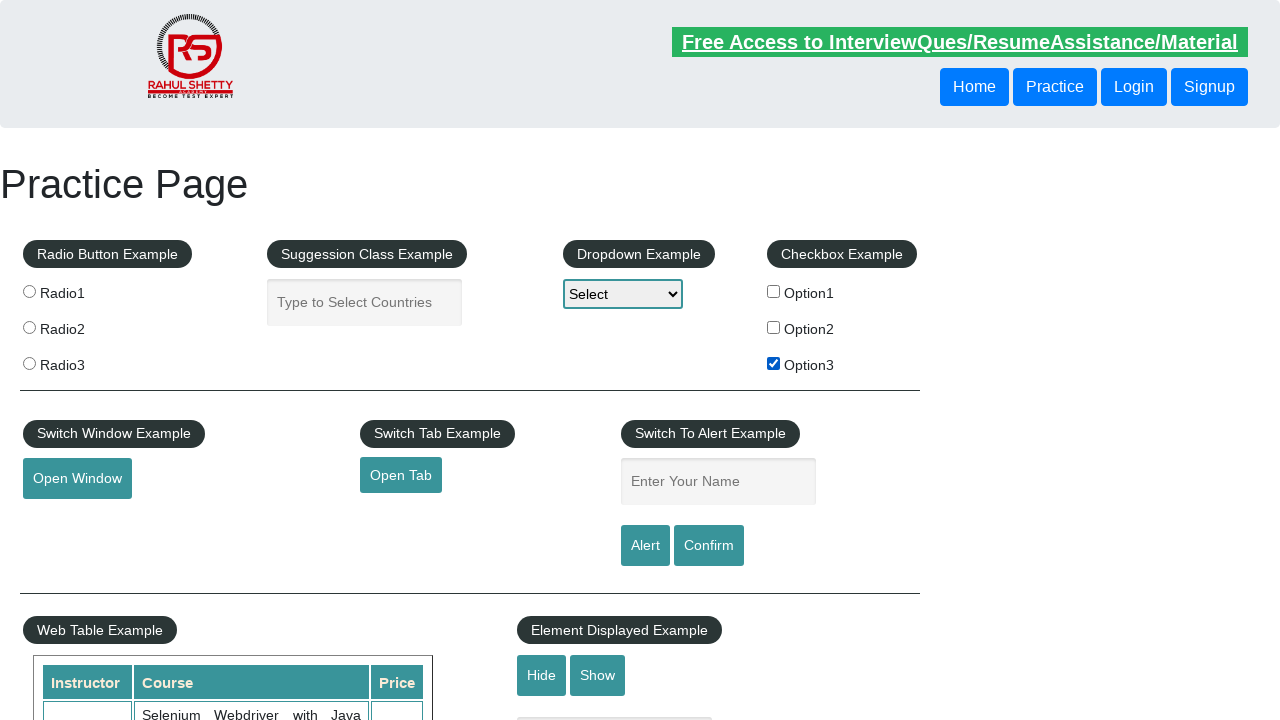